Navigates to the browser windows demo page on demoqa.com

Starting URL: https://demoqa.com/browser-windows

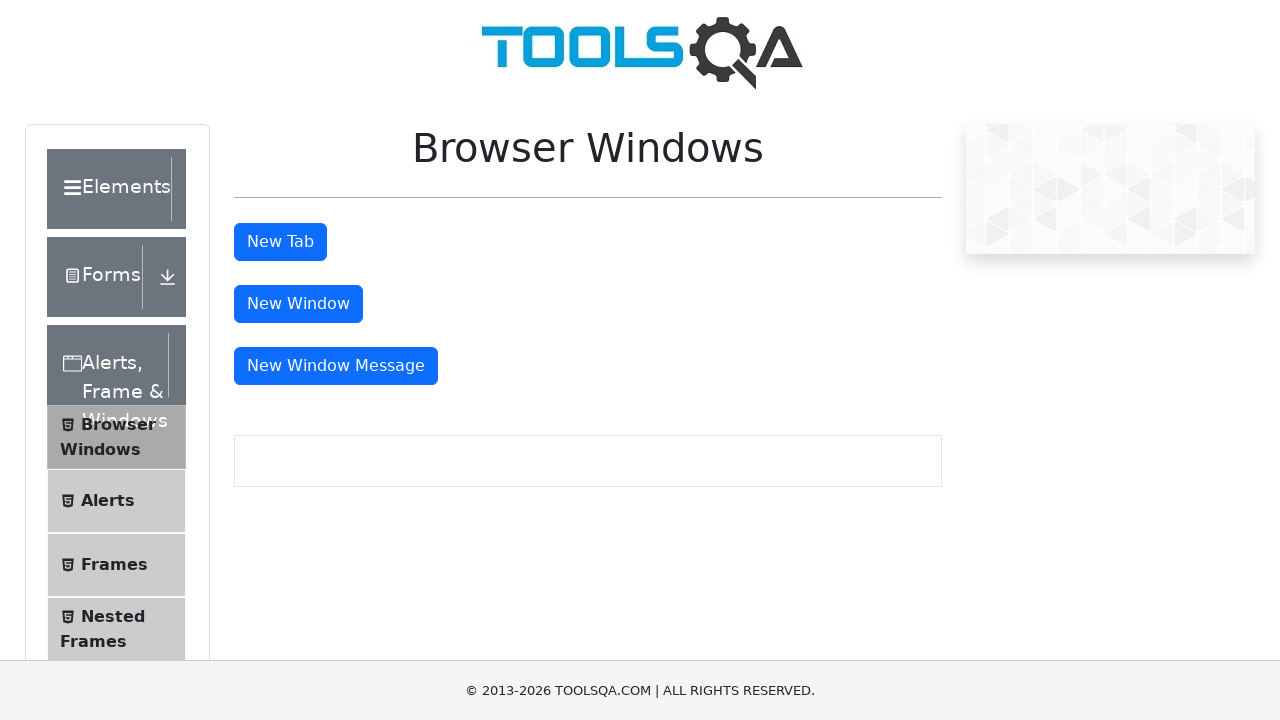

Navigated to browser windows demo page
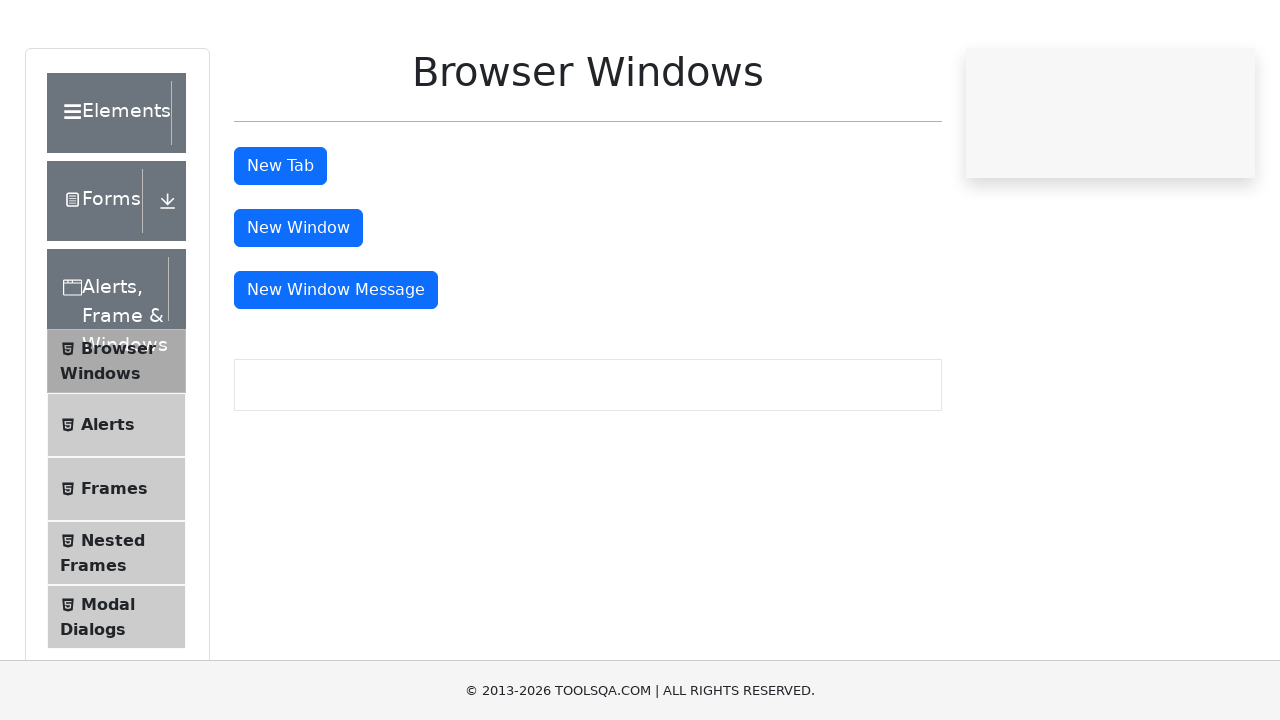

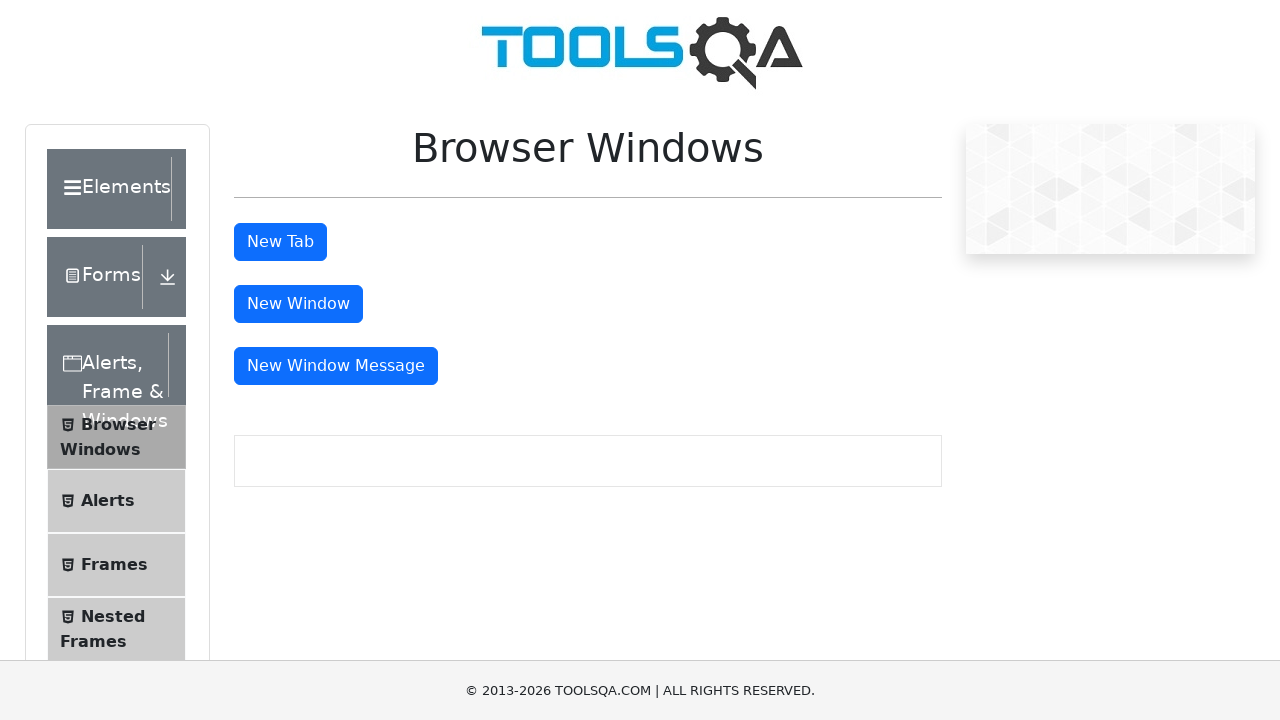